Tests the navigation menu on AJIO e-commerce site by hovering over a menu item to reveal a dropdown and then clicking on a submenu link.

Starting URL: https://www.ajio.com/

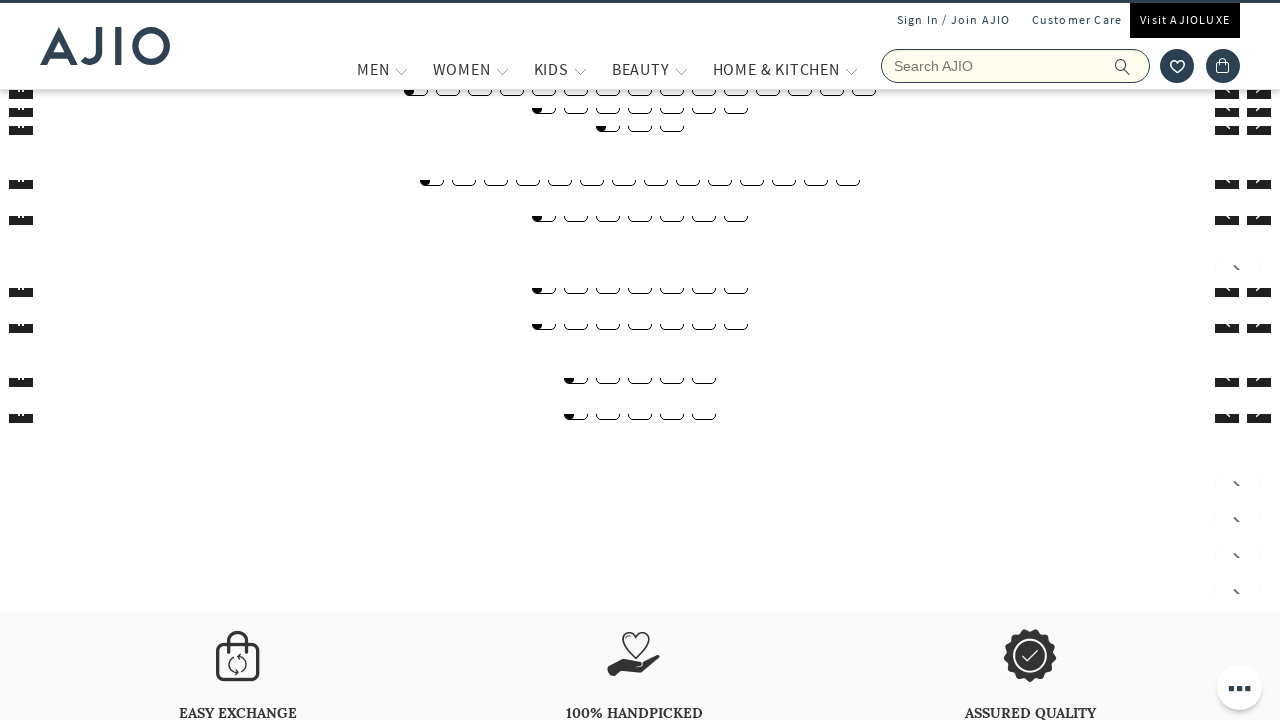

Hovered over header image to reveal menu dropdown at (105, 46) on header img >> nth=0
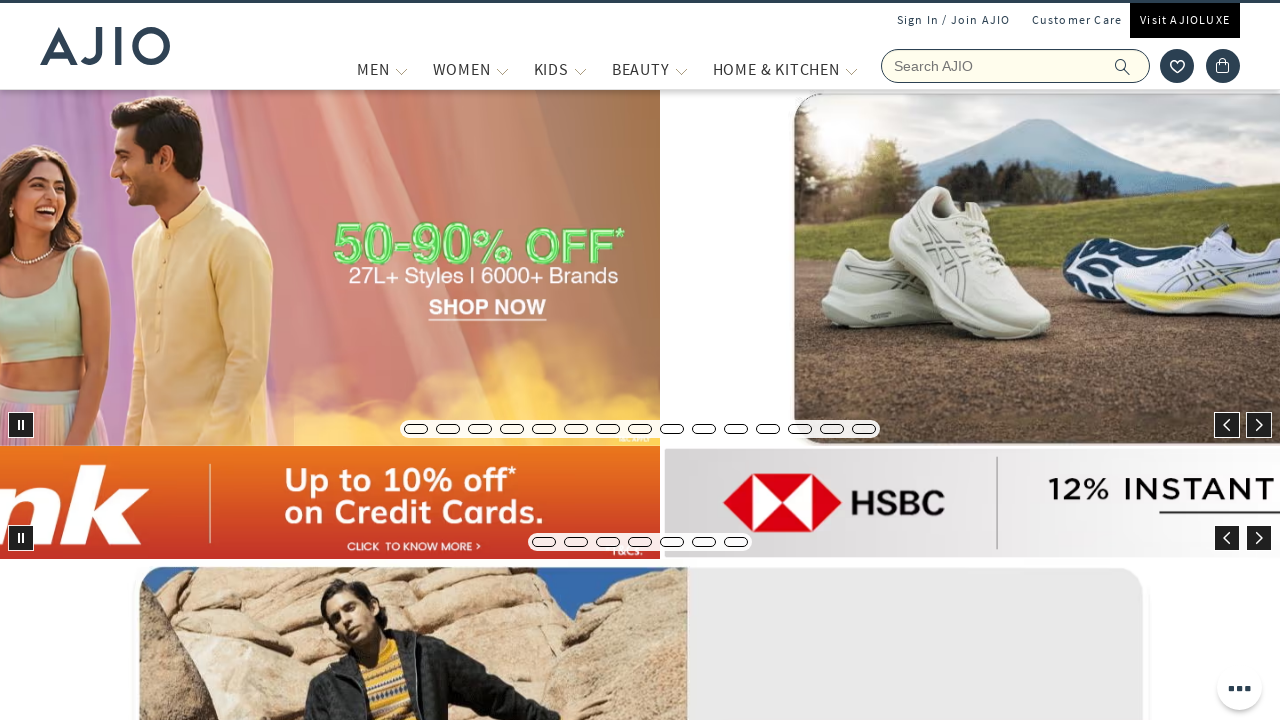

Waited 1000ms for dropdown menu to appear
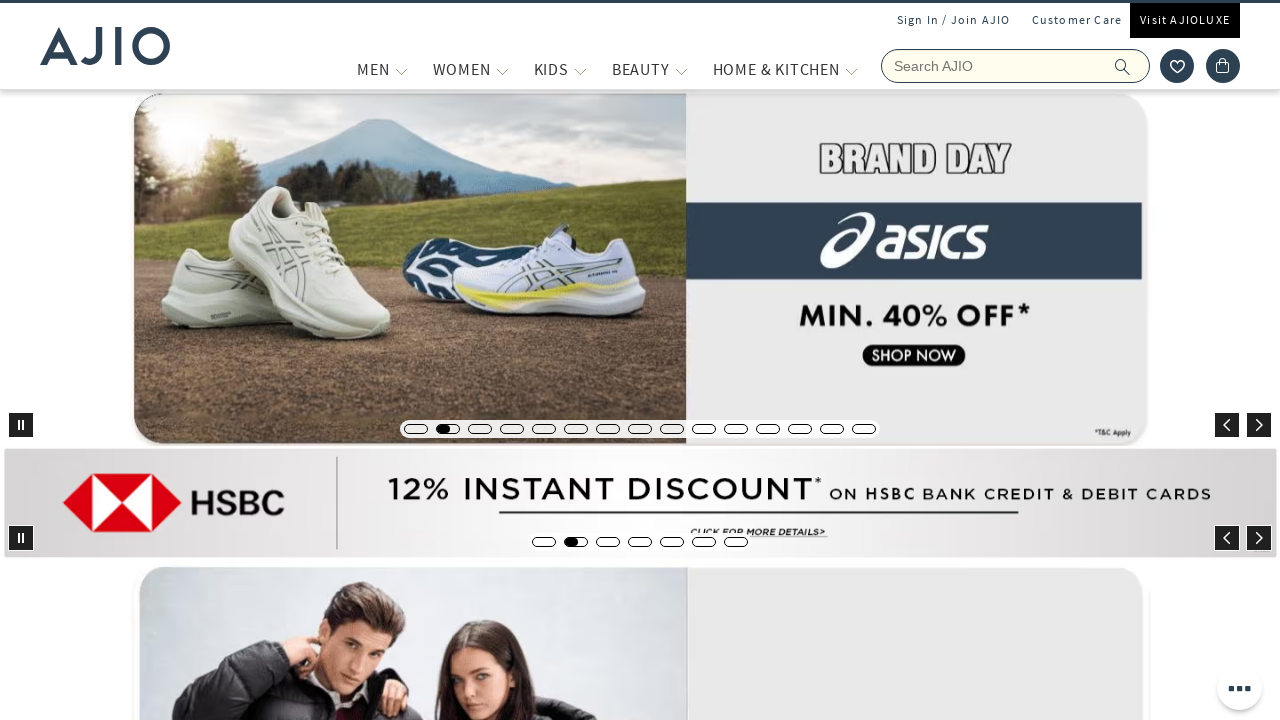

Clicked on submenu navigation link at (373, 69) on nav a, .menu a, [class*='menu'] a >> nth=0
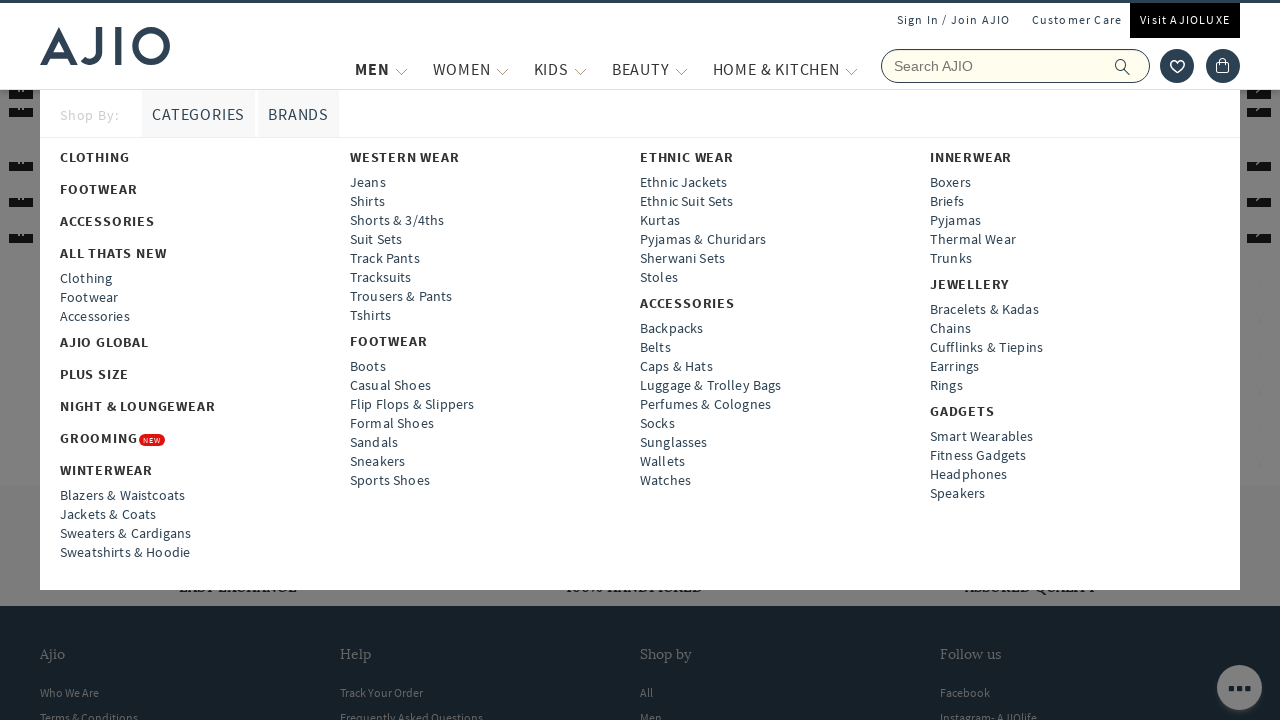

Navigation completed and page reached networkidle state
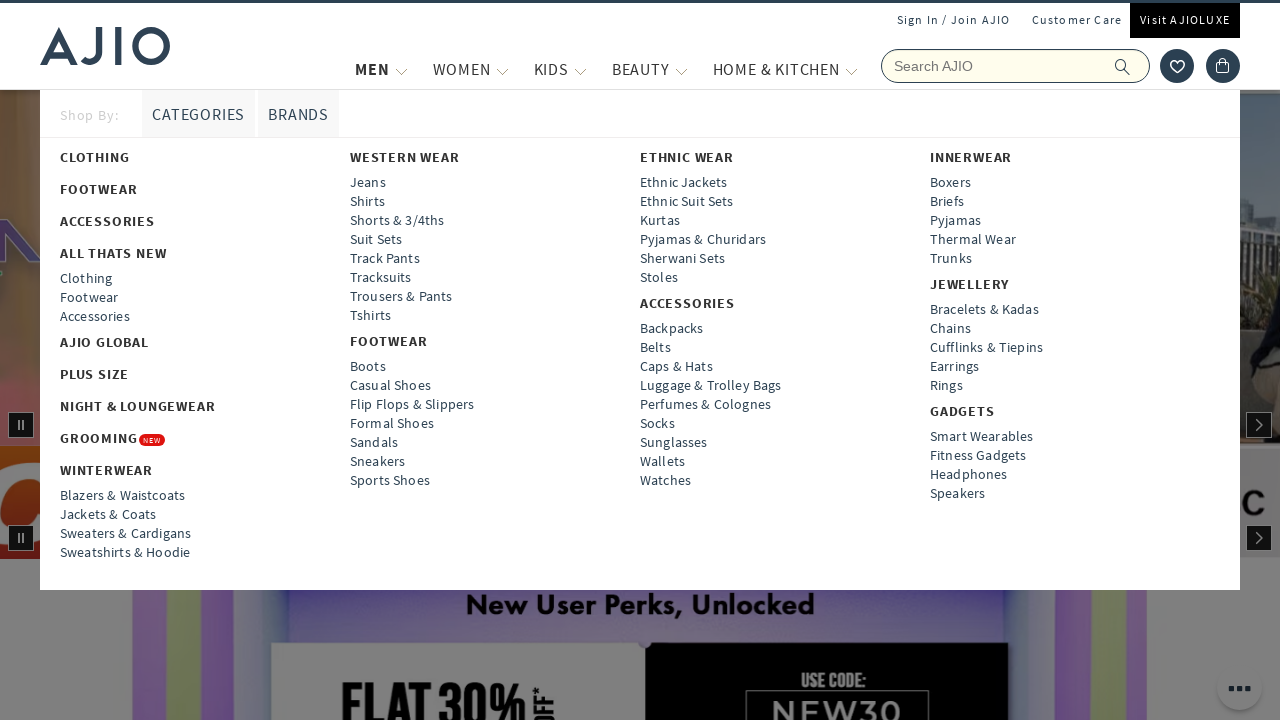

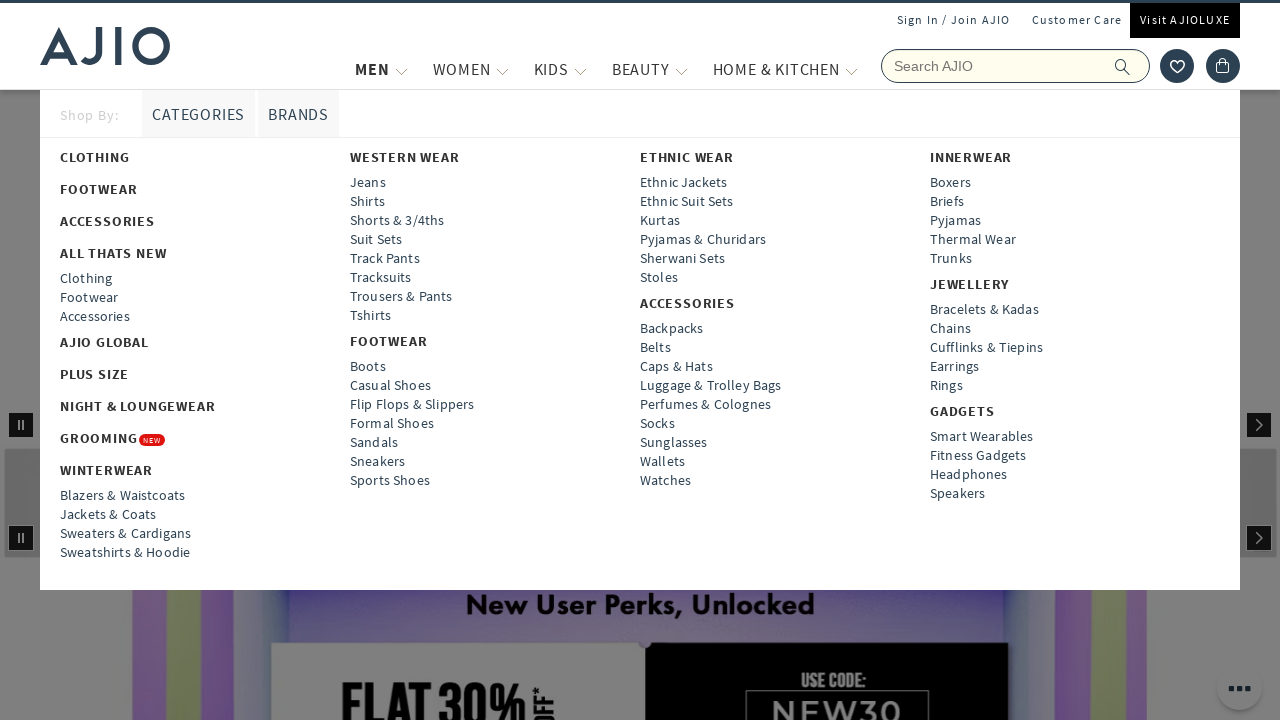